Tests filtering to display only active (non-completed) items

Starting URL: https://demo.playwright.dev/todomvc

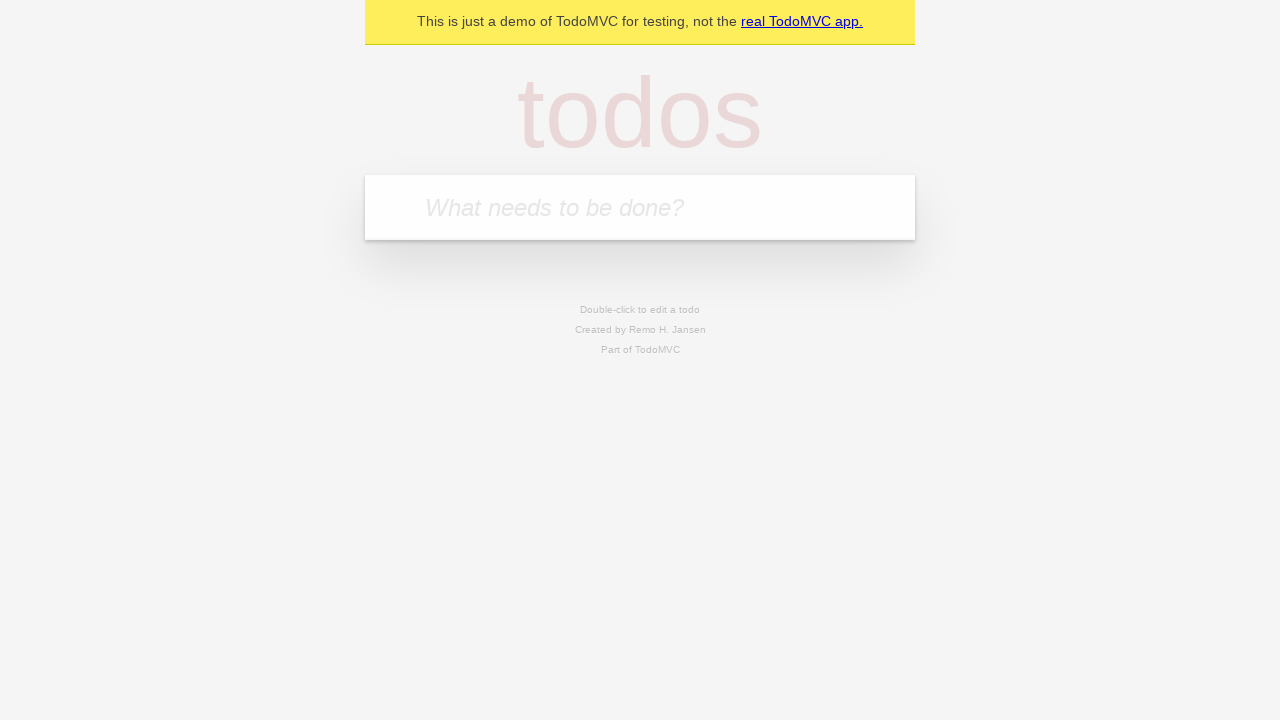

Filled todo input with 'buy some cheese' on internal:attr=[placeholder="What needs to be done?"i]
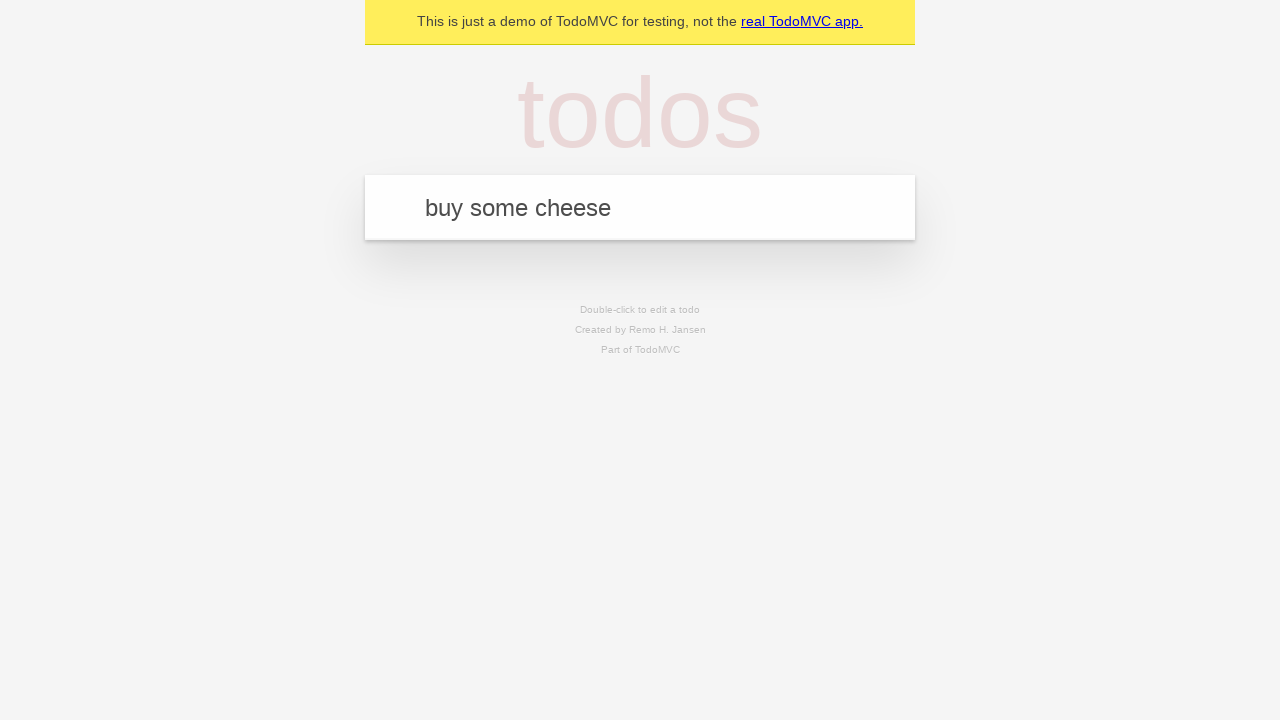

Pressed Enter to add first todo on internal:attr=[placeholder="What needs to be done?"i]
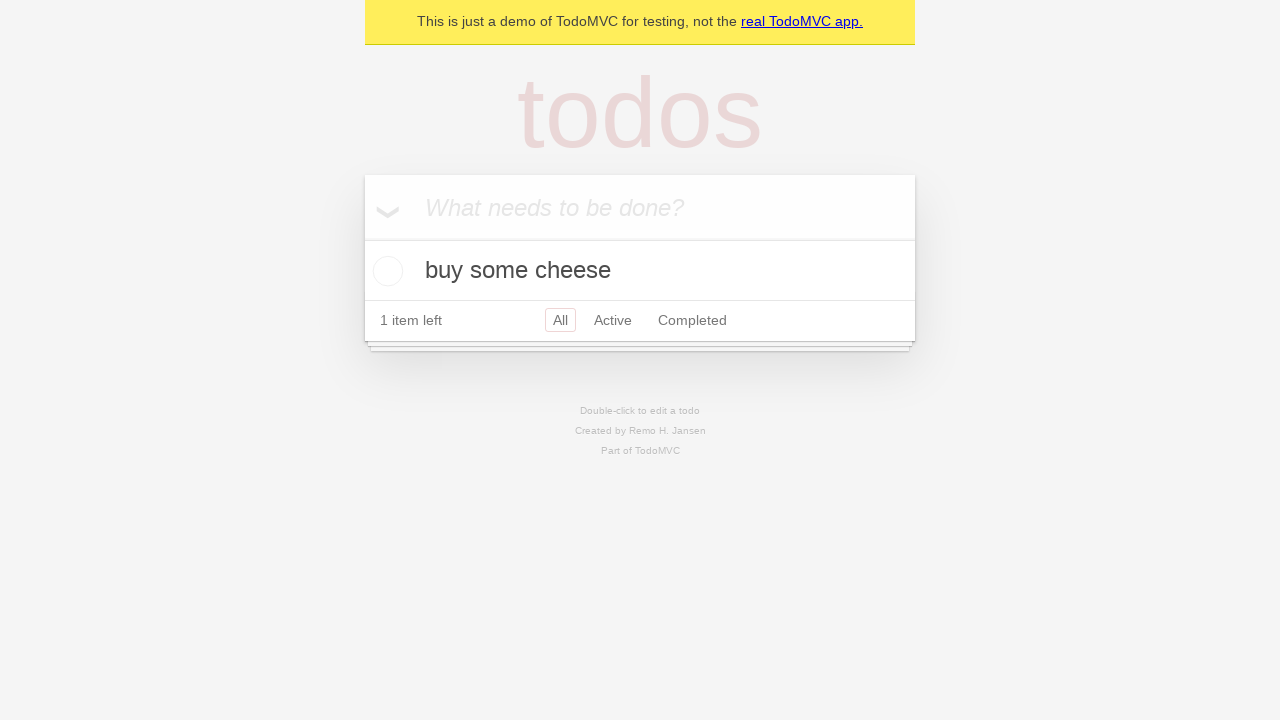

Filled todo input with 'feed the cat' on internal:attr=[placeholder="What needs to be done?"i]
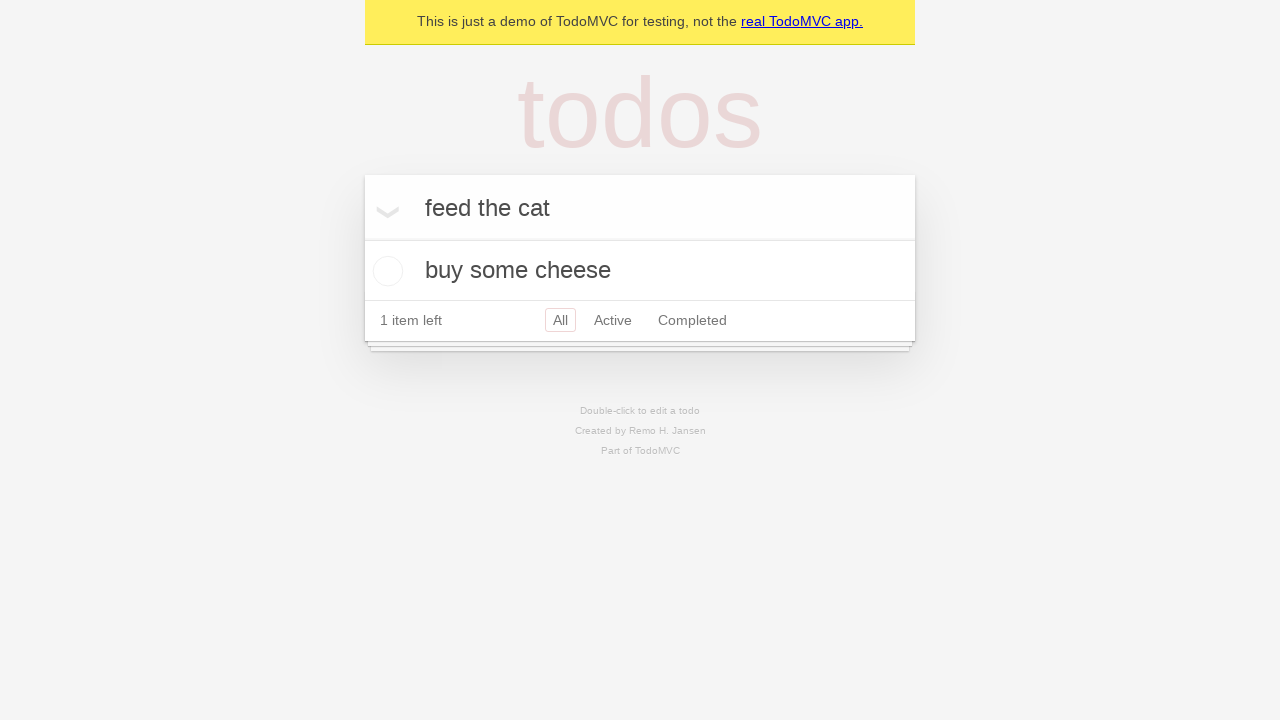

Pressed Enter to add second todo on internal:attr=[placeholder="What needs to be done?"i]
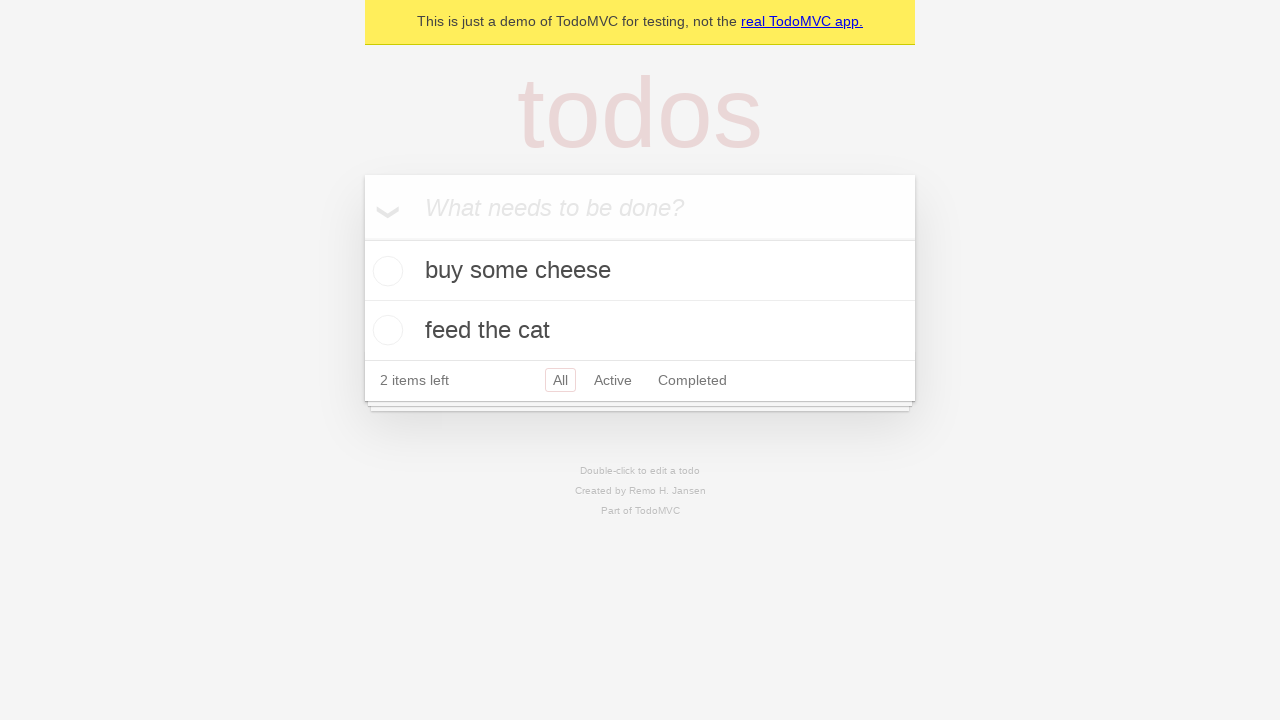

Filled todo input with 'book a doctors appointment' on internal:attr=[placeholder="What needs to be done?"i]
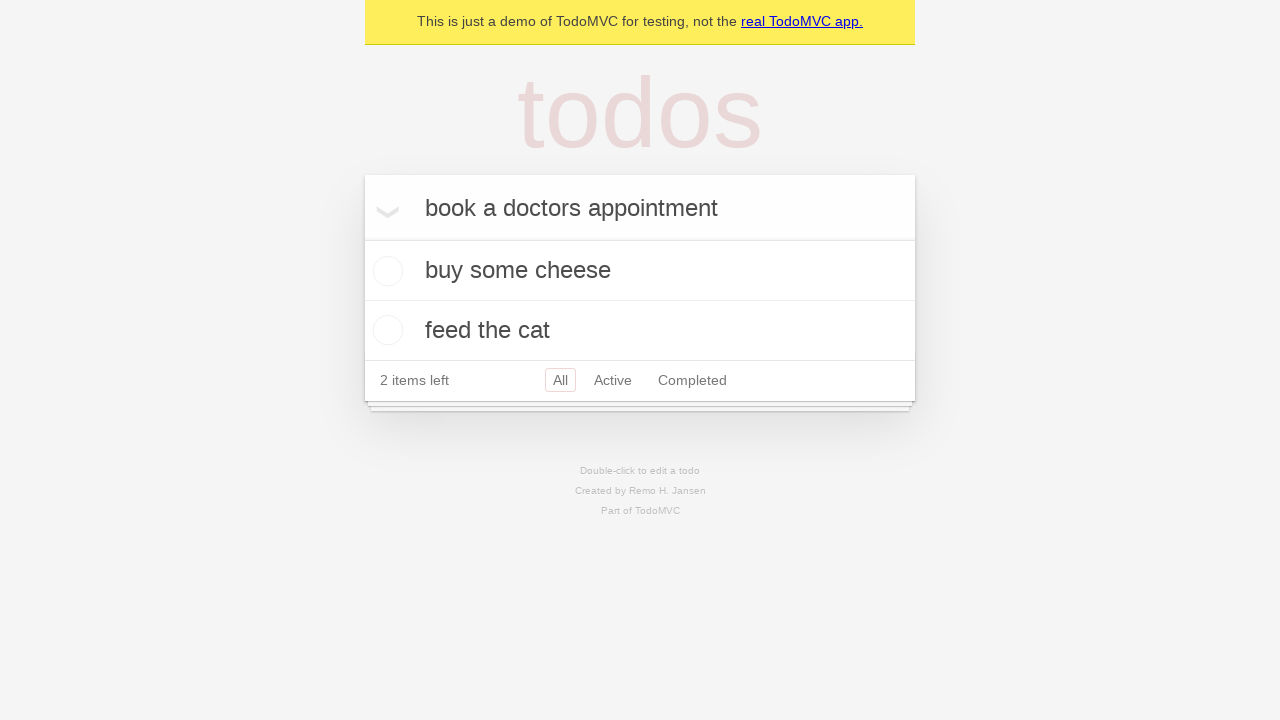

Pressed Enter to add third todo on internal:attr=[placeholder="What needs to be done?"i]
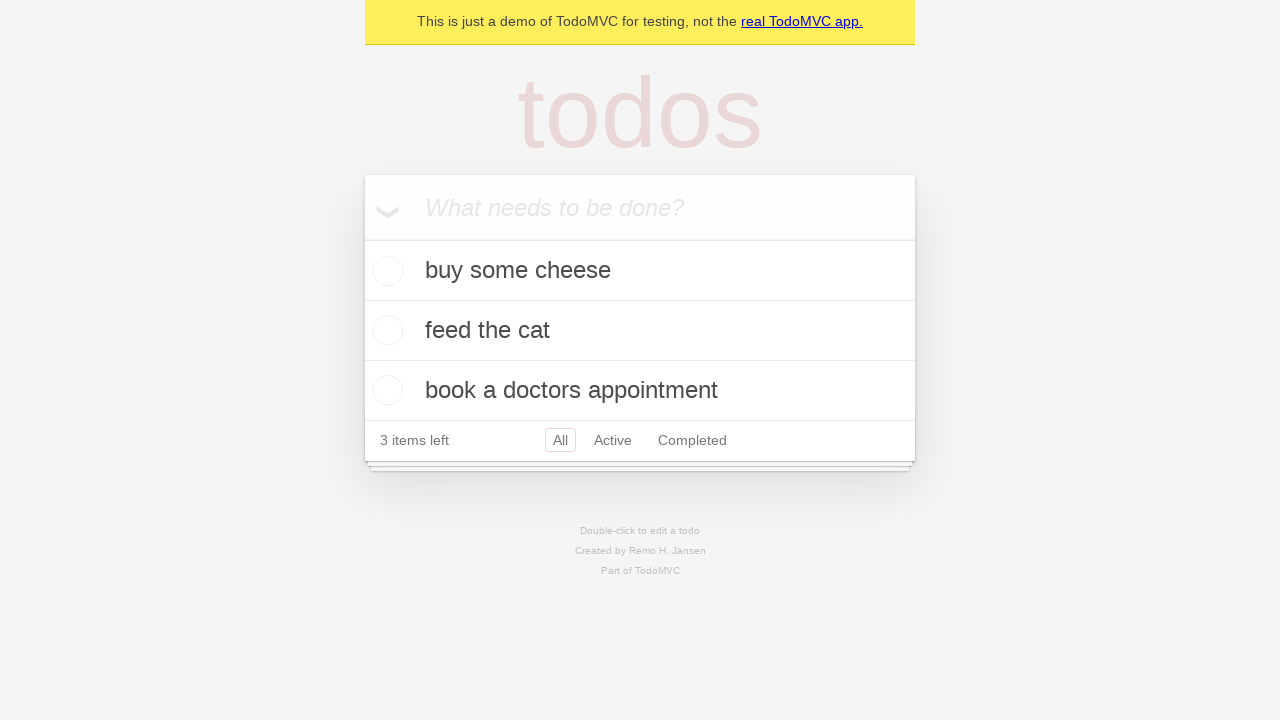

Checked the second todo item to mark it as completed at (385, 330) on internal:testid=[data-testid="todo-item"s] >> nth=1 >> internal:role=checkbox
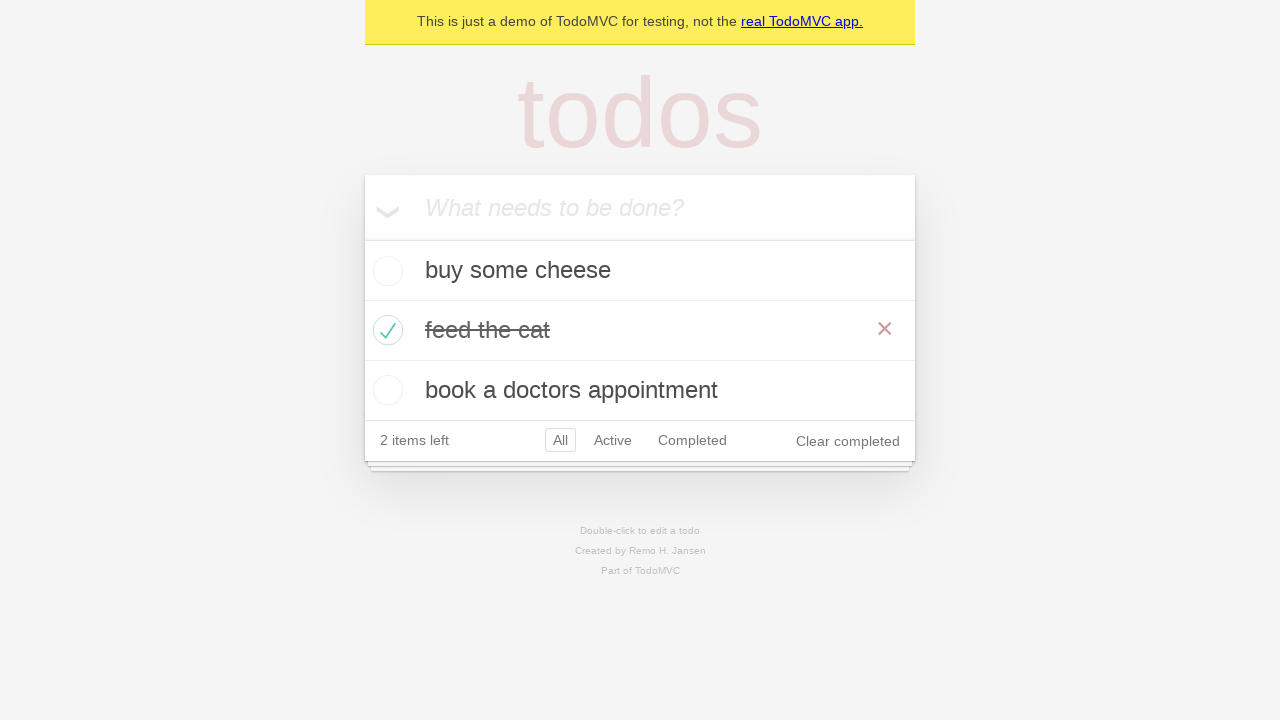

Clicked the Active filter to display only non-completed items at (613, 440) on internal:role=link[name="Active"i]
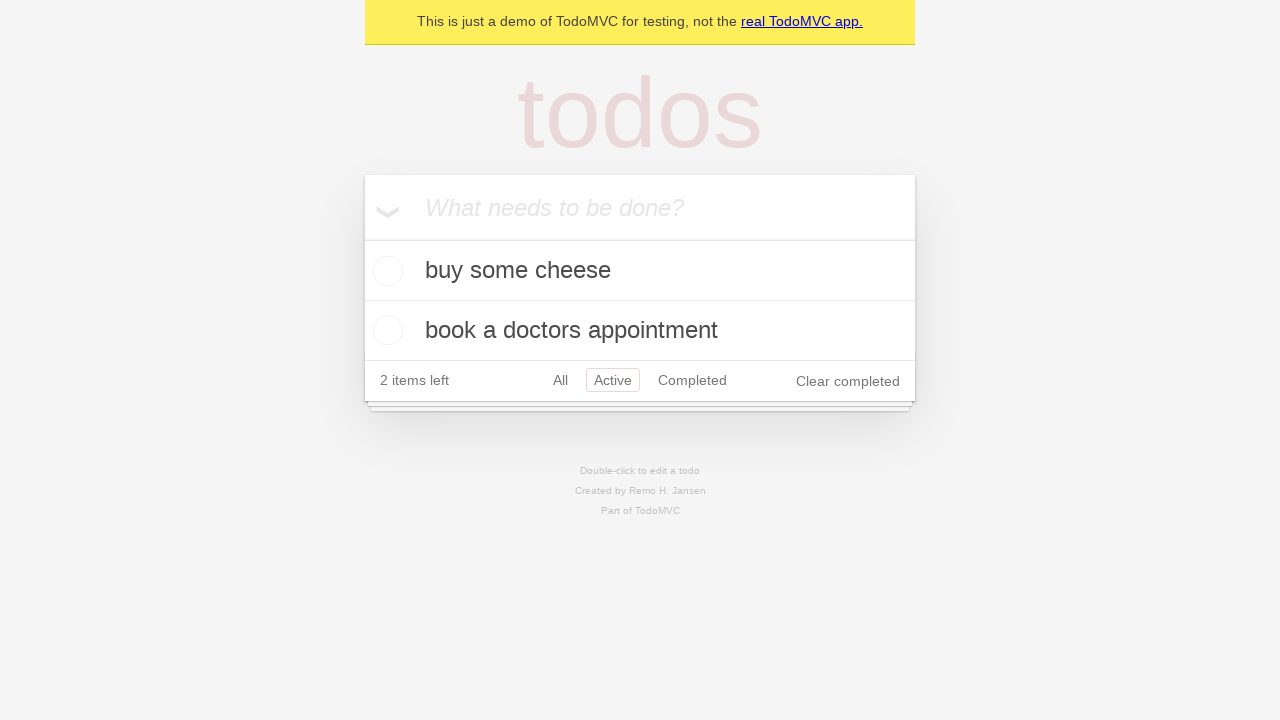

Filtered view loaded with active todos displayed
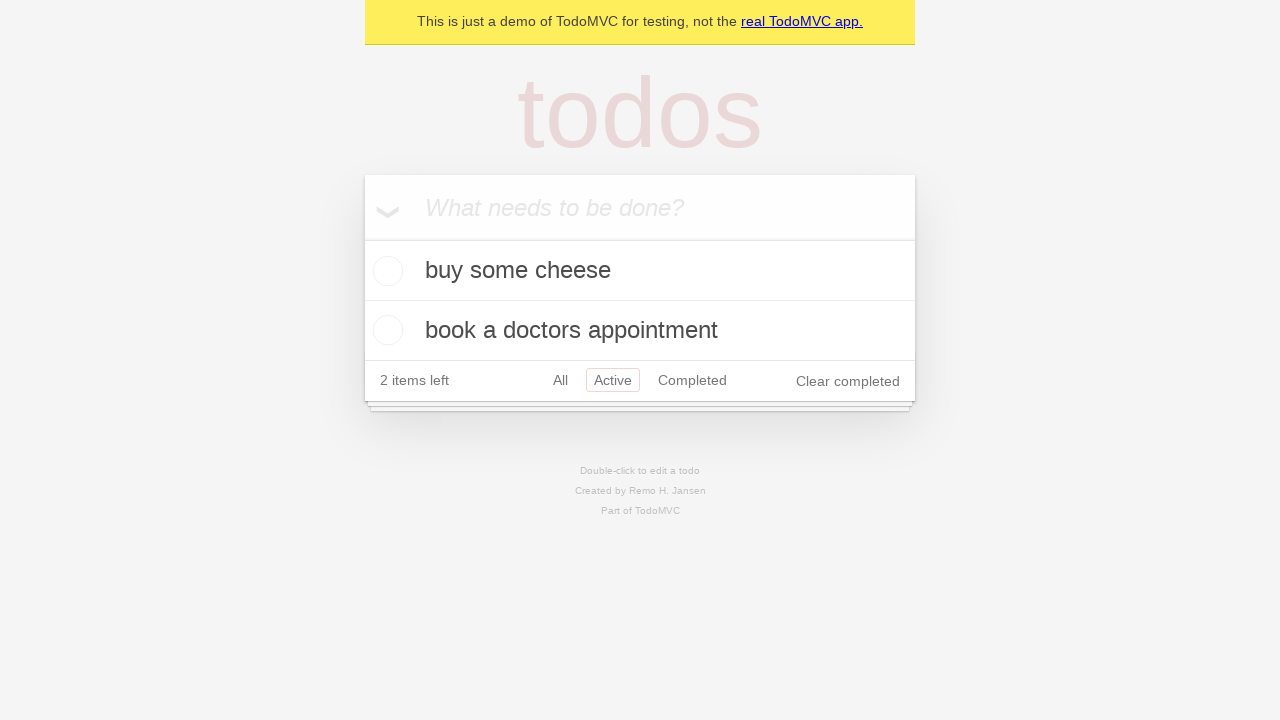

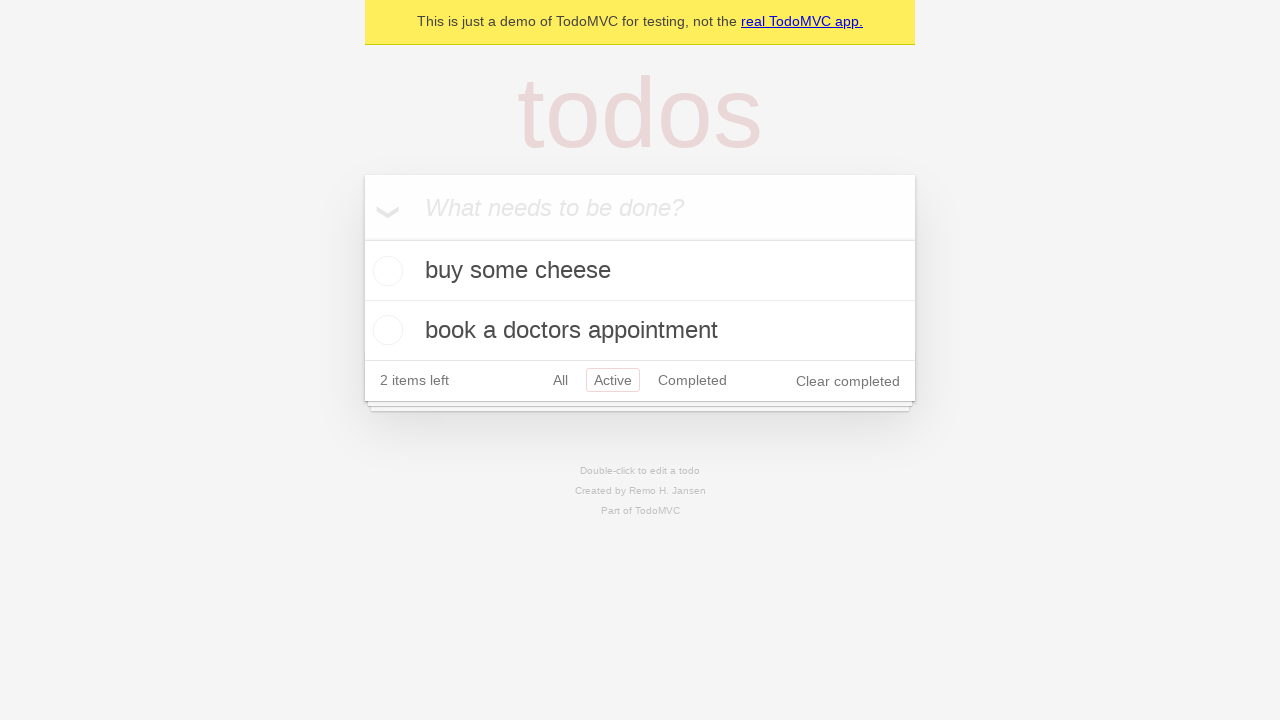